Tests dropdown selection functionality by selecting an option from a dropdown menu using its value

Starting URL: https://the-internet.herokuapp.com/dropdown

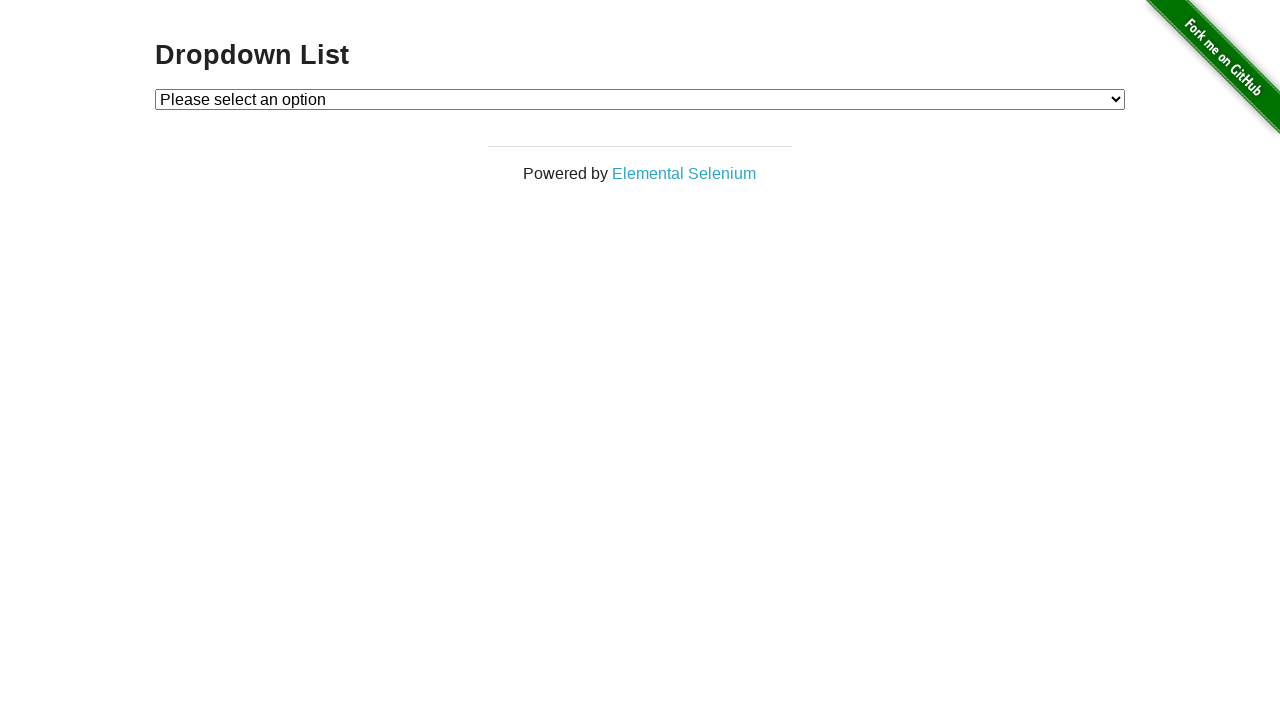

Selected option 1 from dropdown menu by value on #dropdown
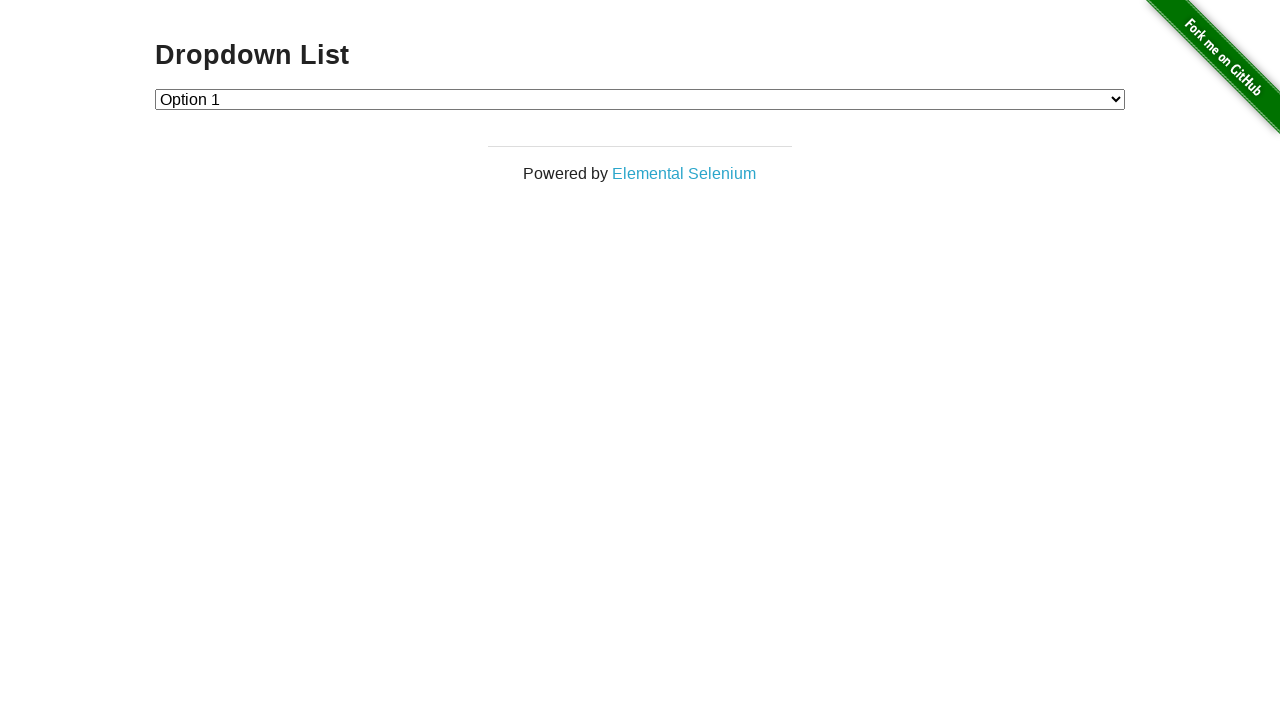

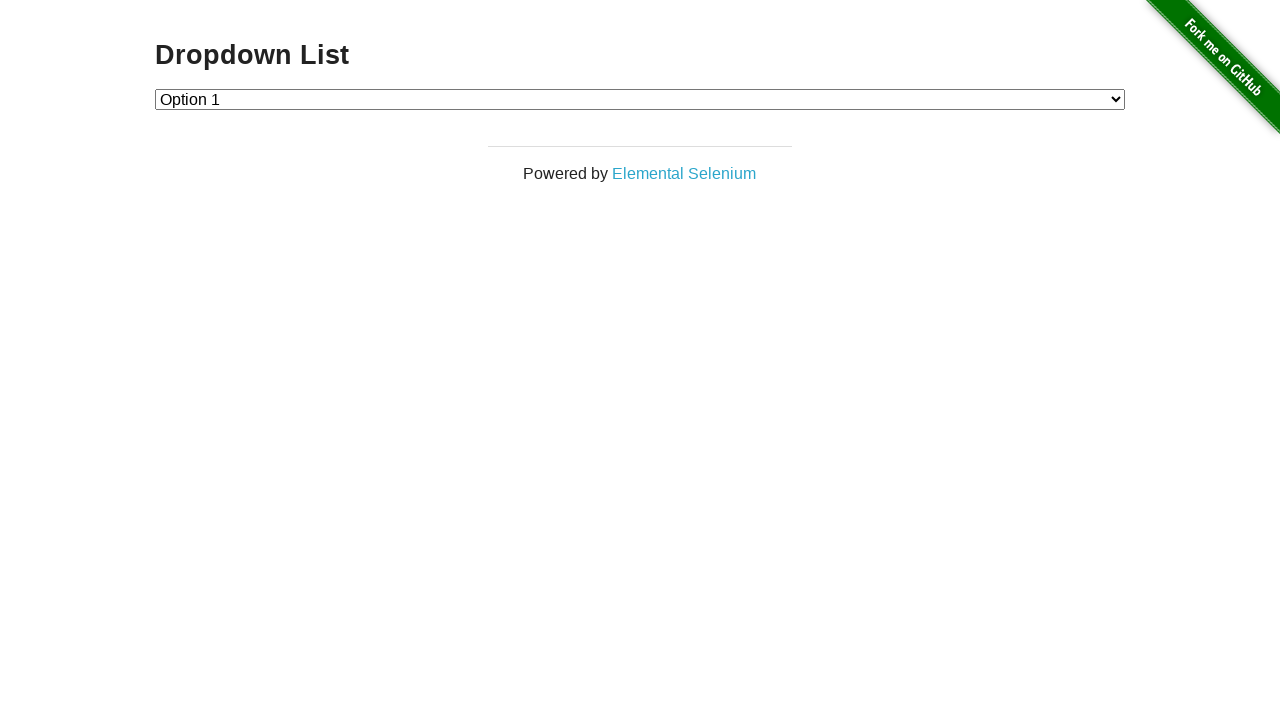